Tests JavaScript prompt alert by clicking a button to trigger it, entering text into the prompt, accepting it, and verifying the entered text appears in the result.

Starting URL: https://automationfc.github.io/basic-form/index.html

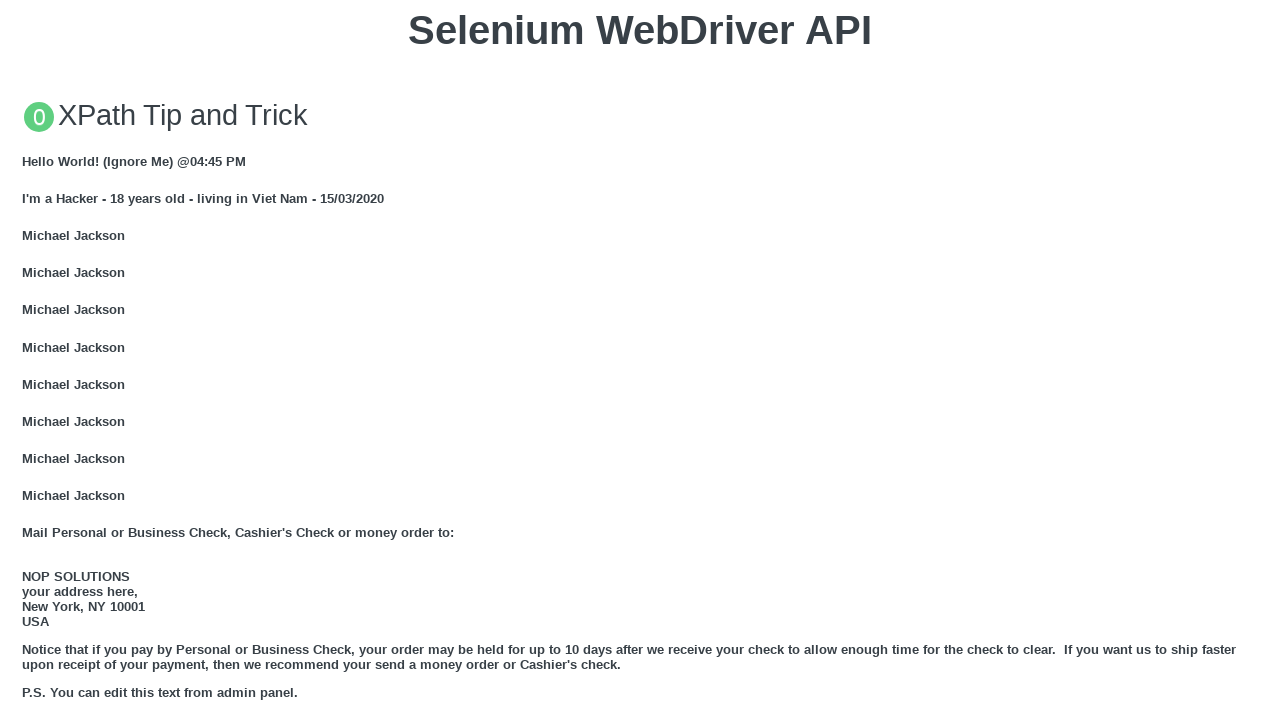

Set up dialog handler to accept prompt with text 'Alert susscessfull'
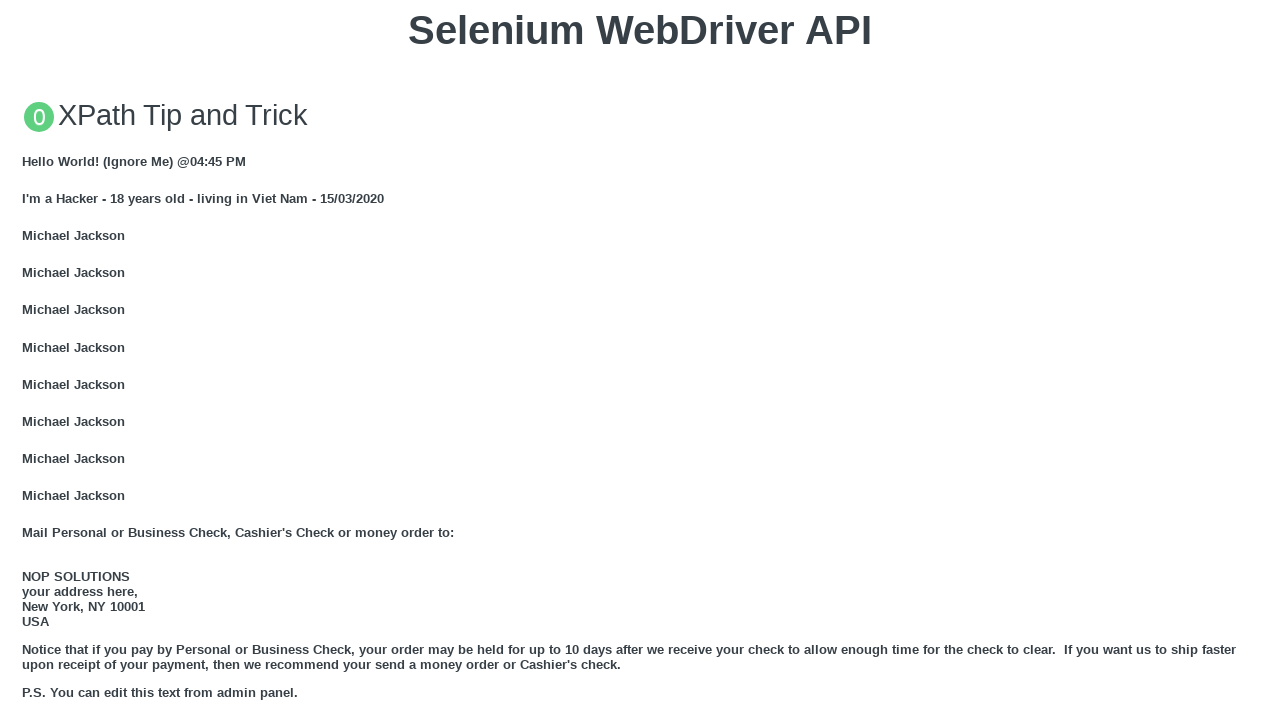

Clicked button to trigger JavaScript prompt alert at (640, 360) on xpath=//button[text()='Click for JS Prompt']
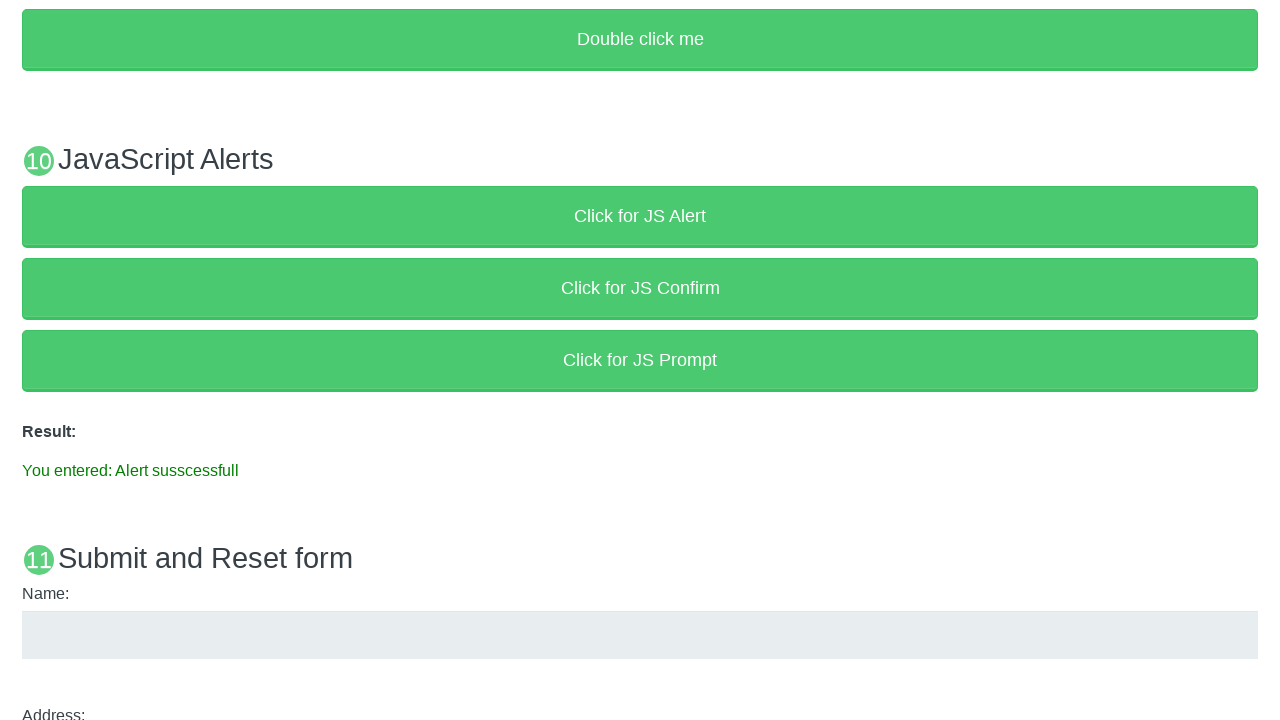

Result text element loaded after accepting prompt
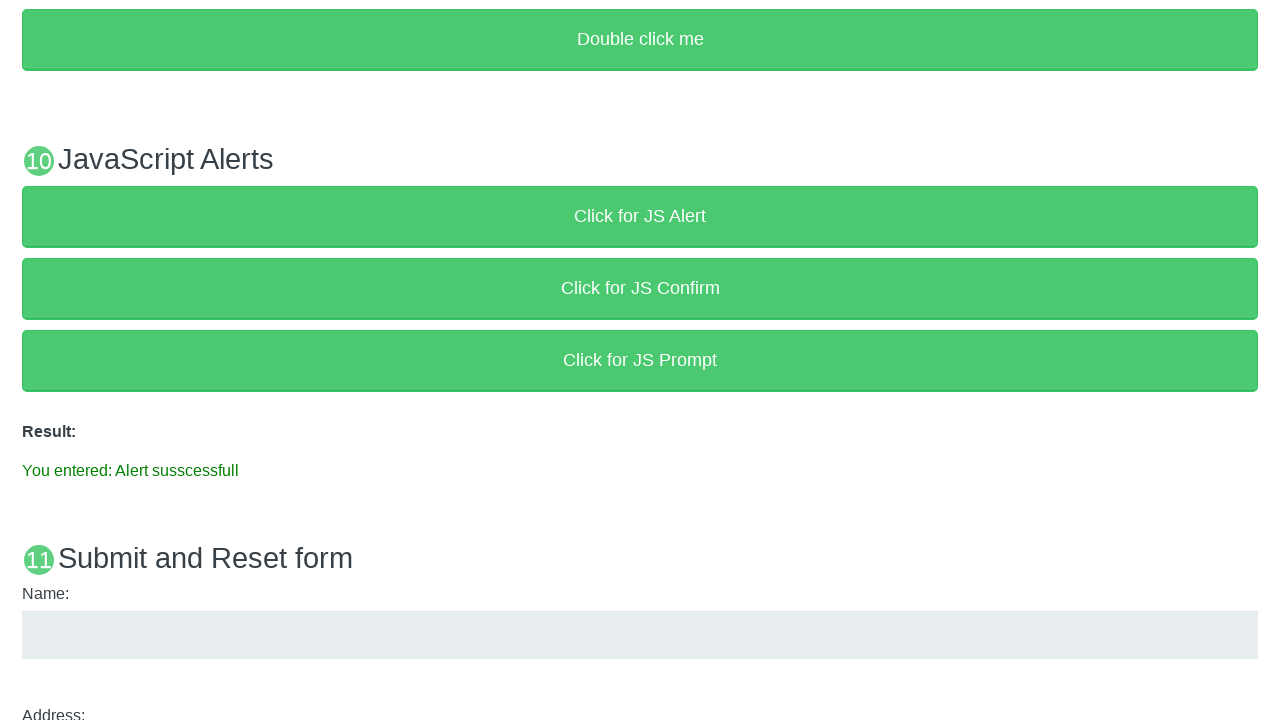

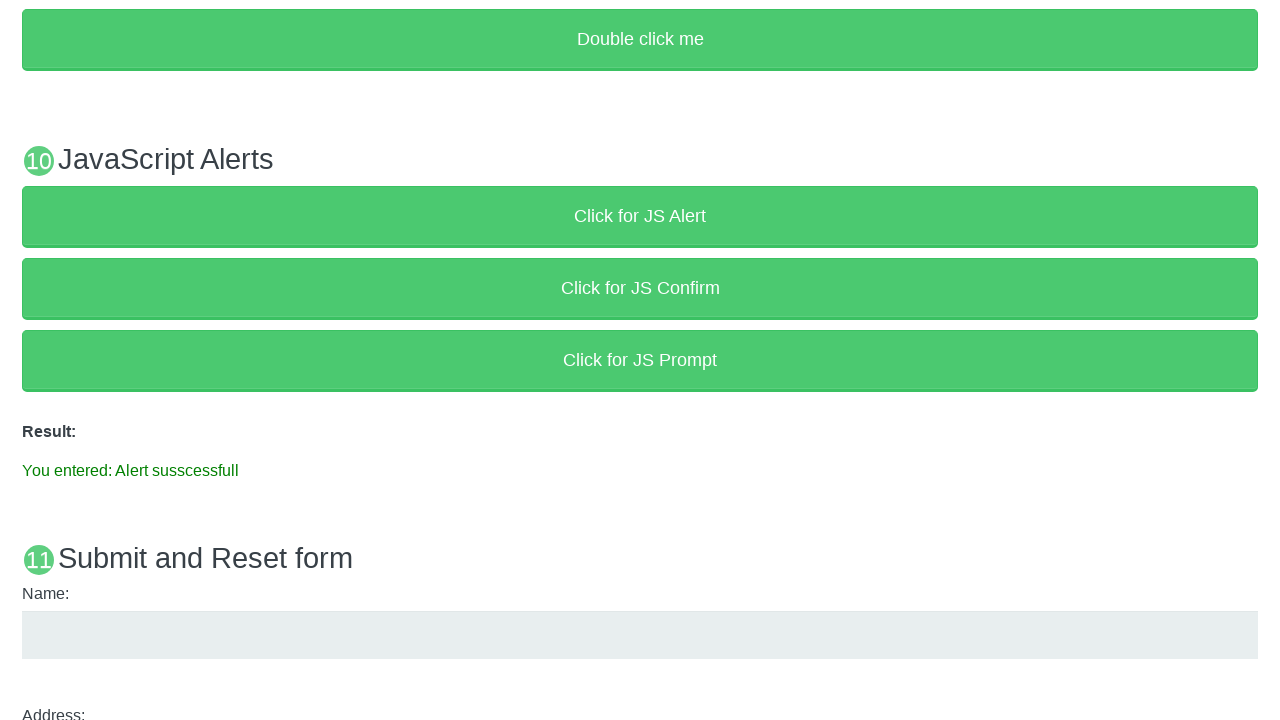